Tests the passenger dropdown functionality by clicking to open it and incrementing the adult count multiple times

Starting URL: https://rahulshettyacademy.com/dropdownsPractise/

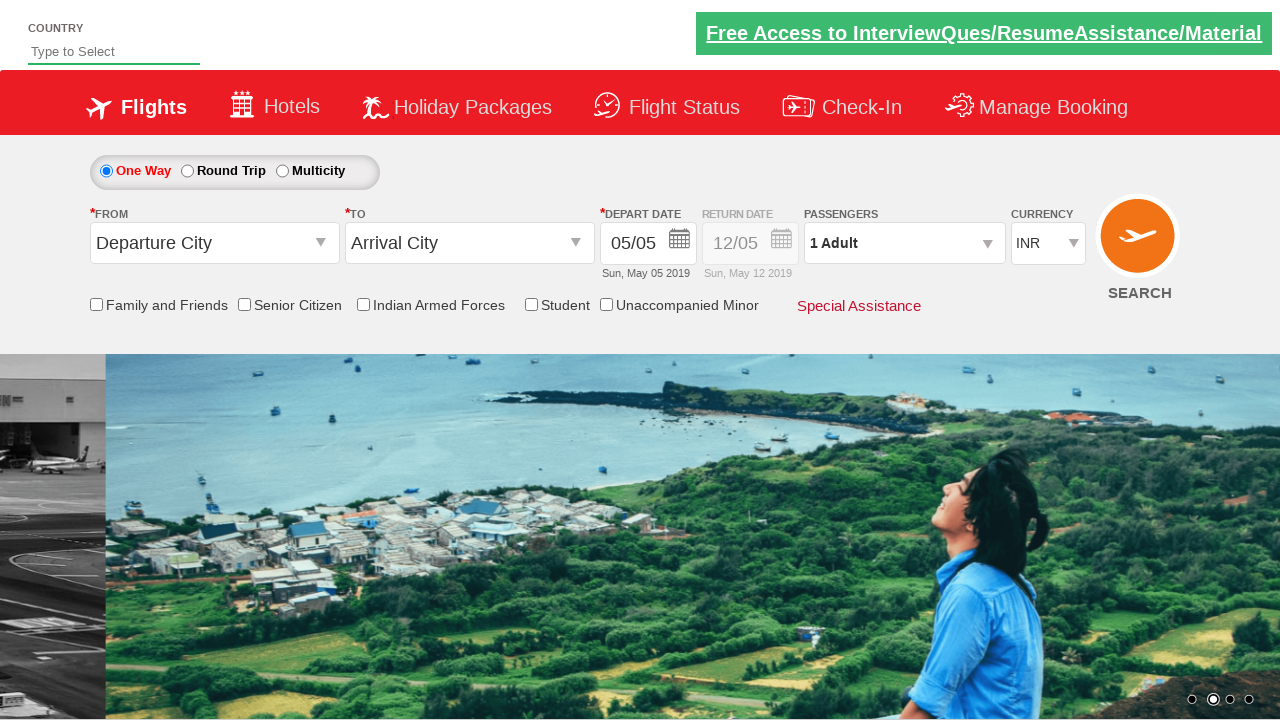

Clicked passenger dropdown to open it at (904, 243) on #divpaxinfo
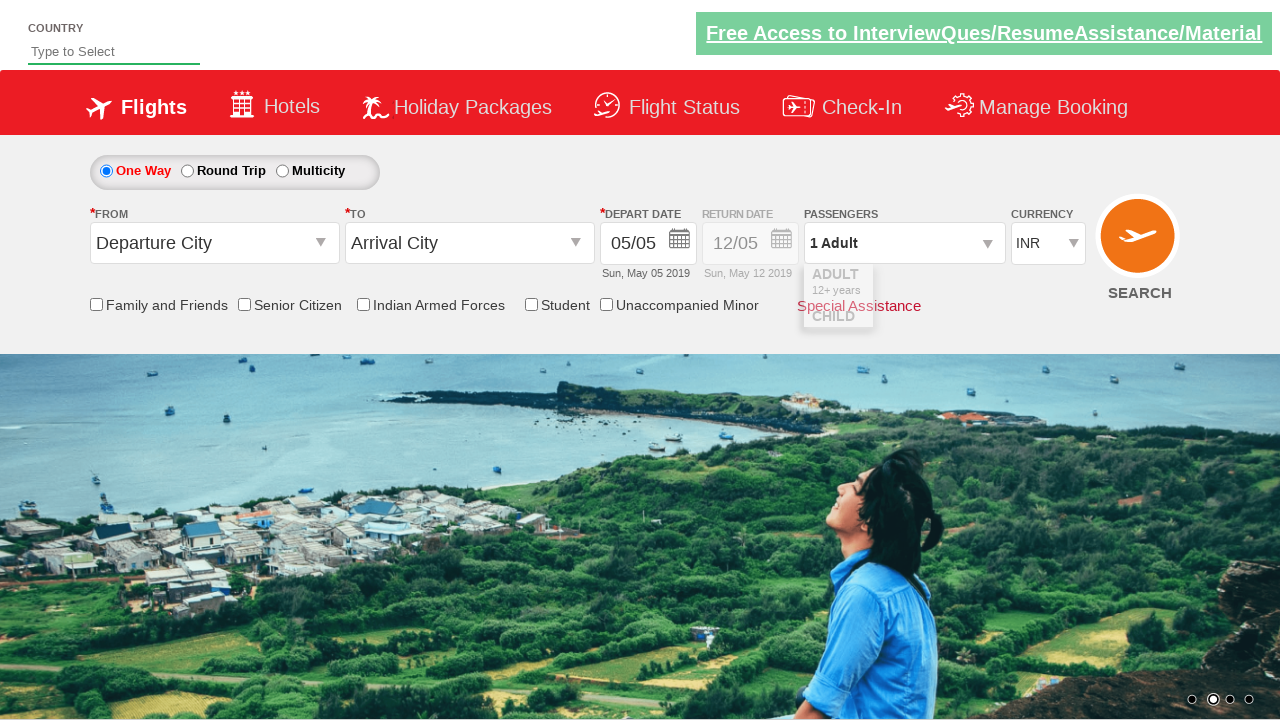

Waited for dropdown to be ready
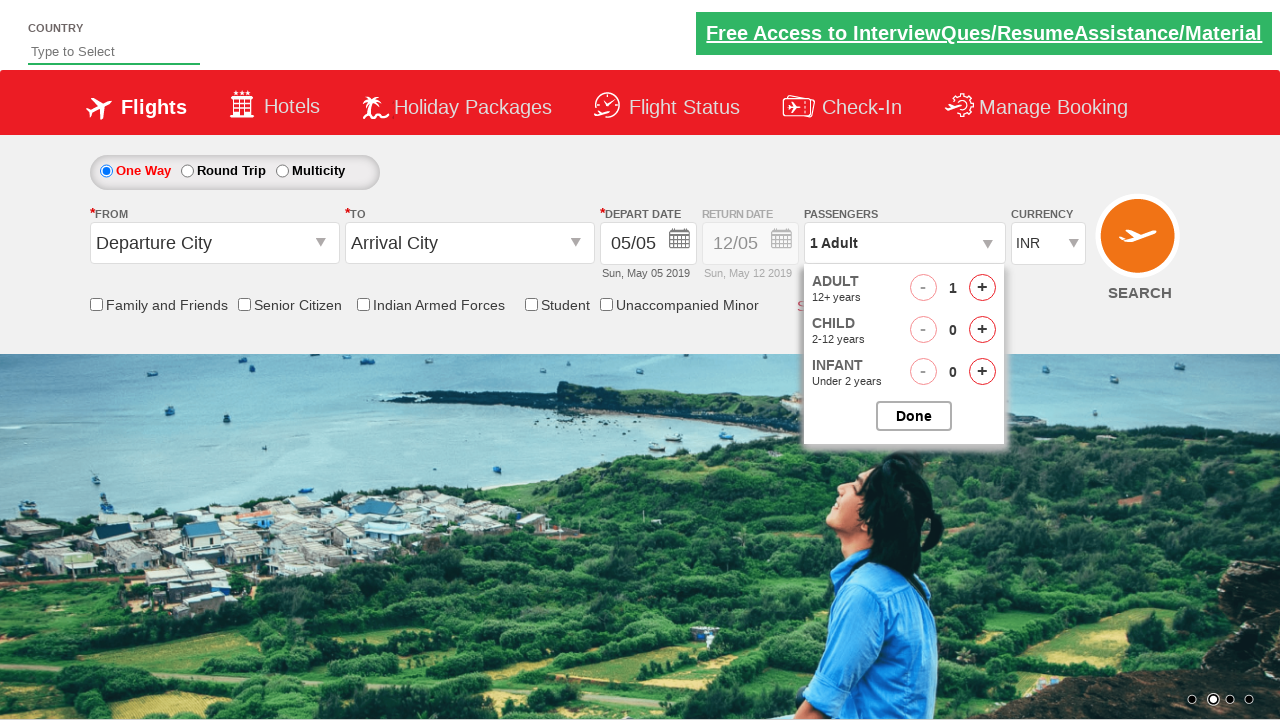

Incremented adult count (iteration 1 of 4) at (982, 288) on #hrefIncAdt
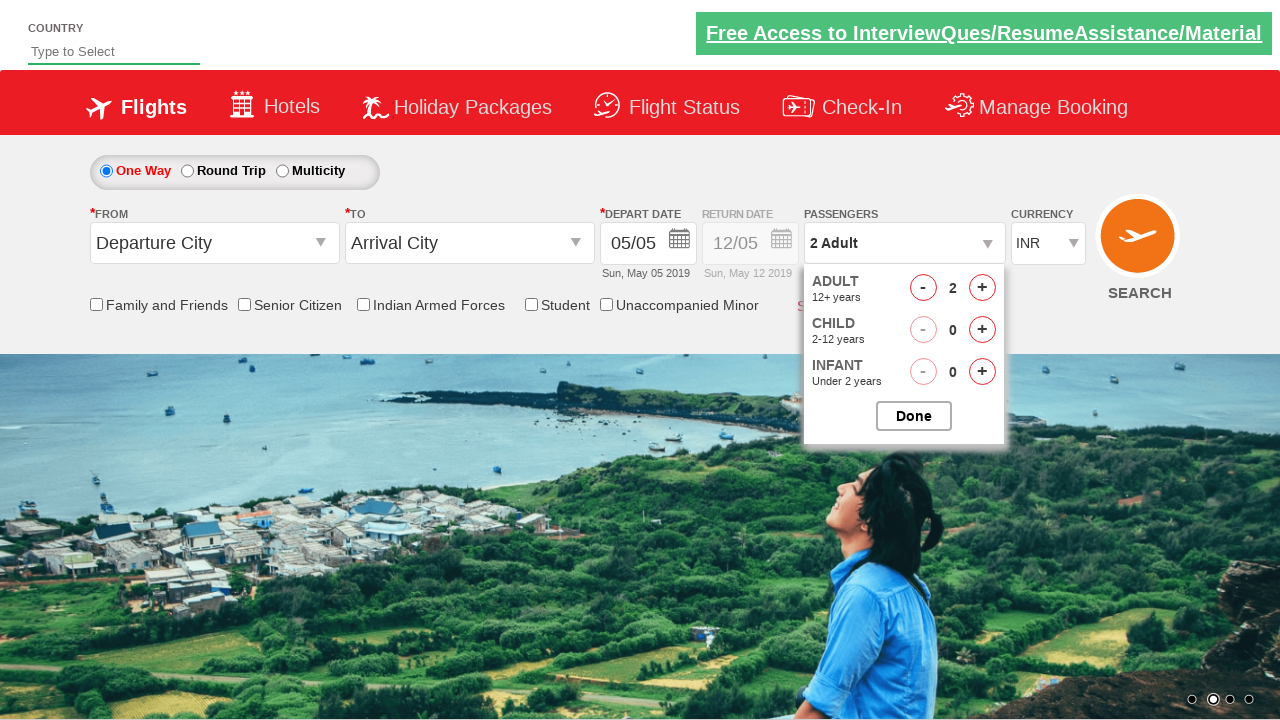

Incremented adult count (iteration 2 of 4) at (982, 288) on #hrefIncAdt
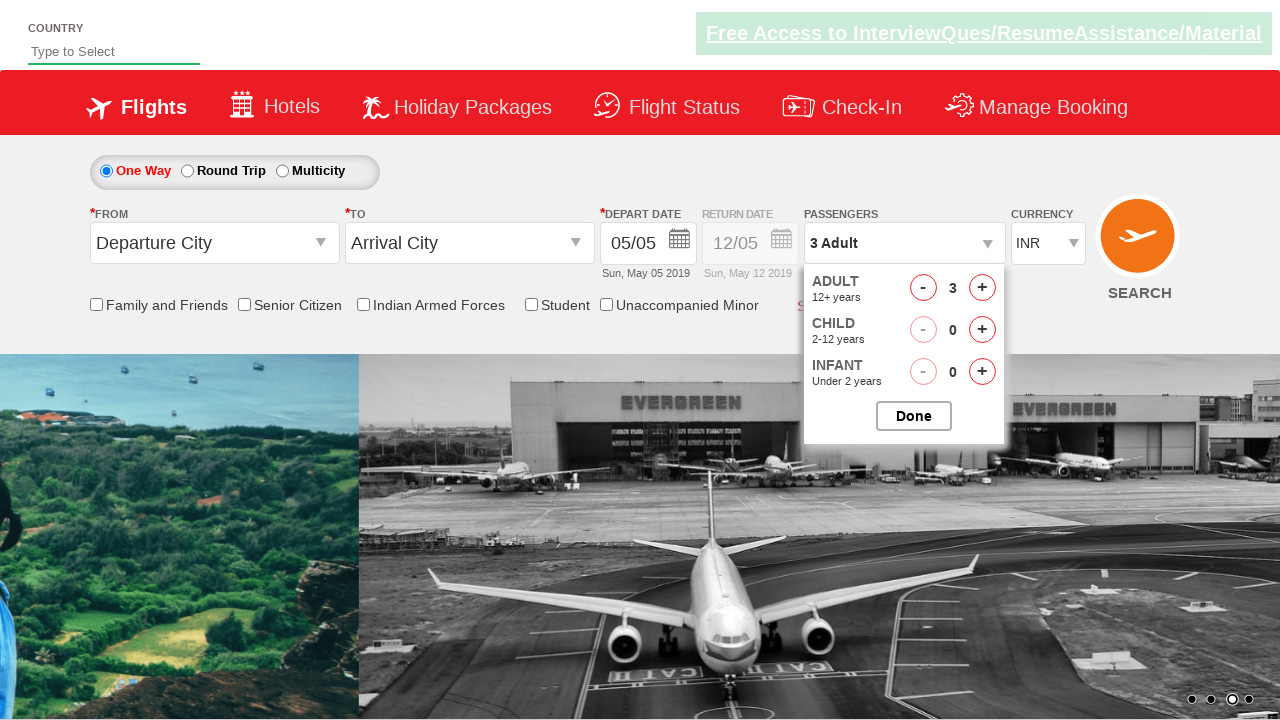

Incremented adult count (iteration 3 of 4) at (982, 288) on #hrefIncAdt
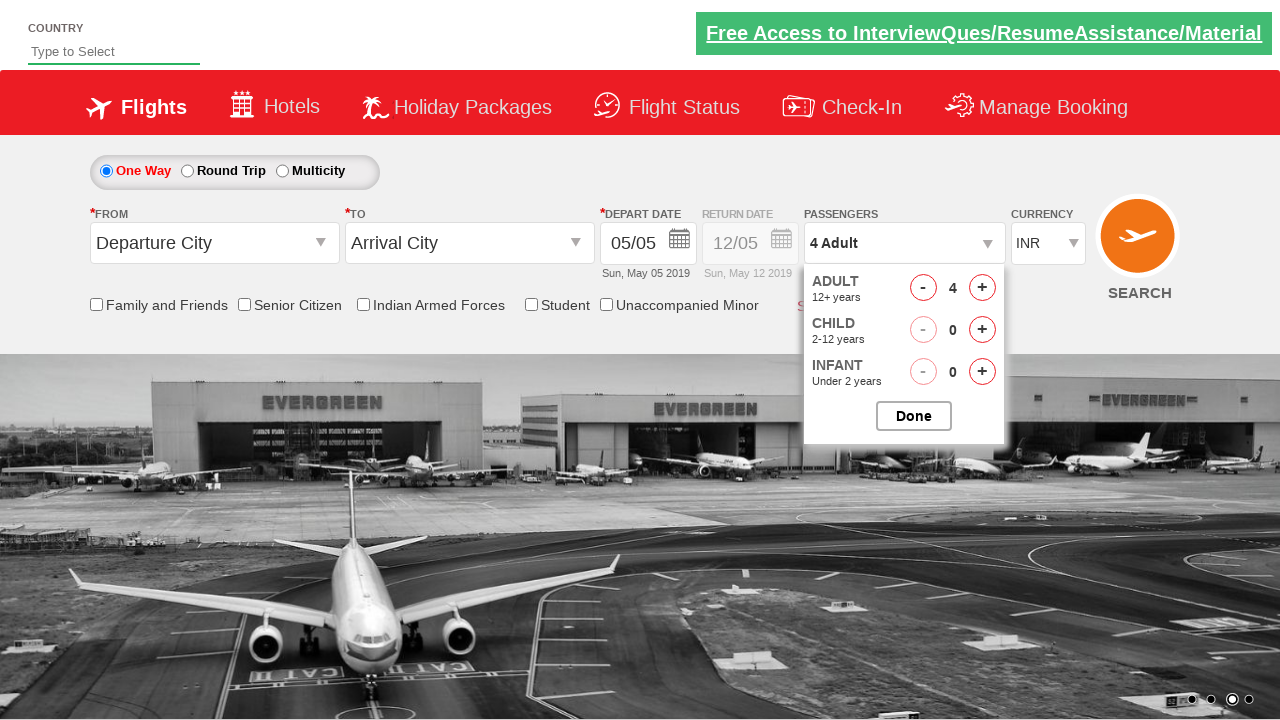

Incremented adult count (iteration 4 of 4) at (982, 288) on #hrefIncAdt
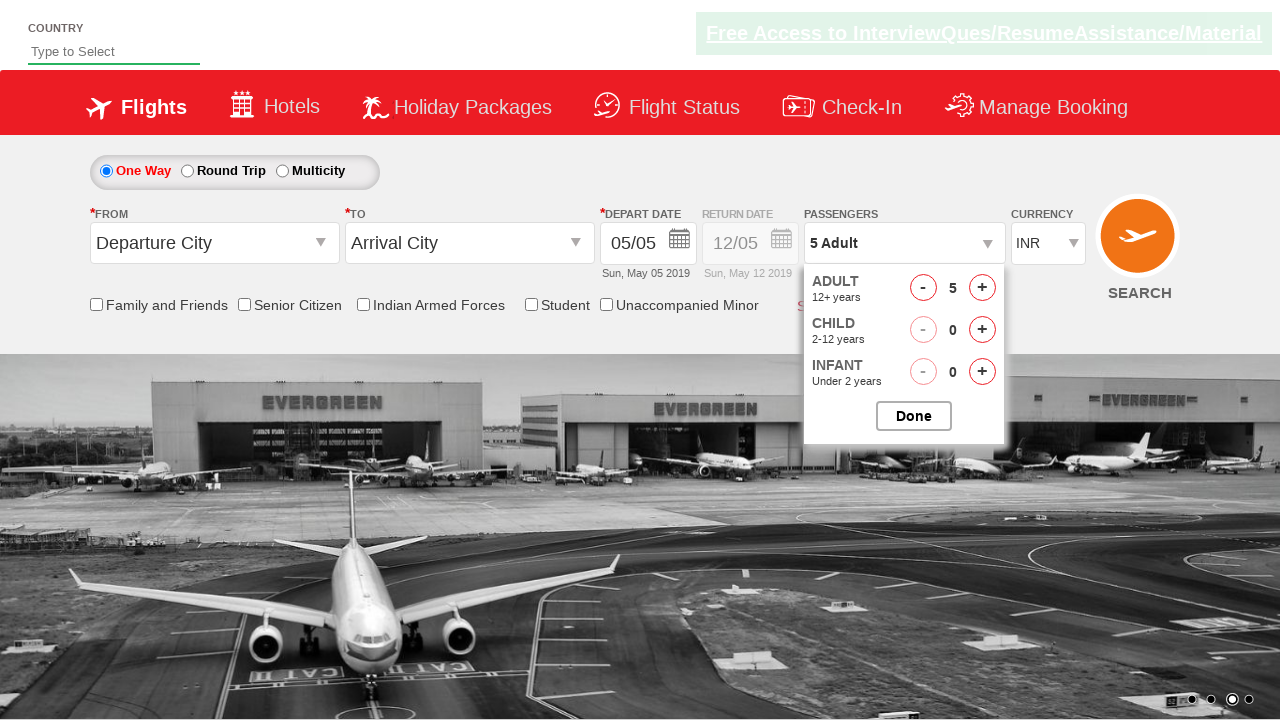

Retrieved passenger info text: 5 Adult
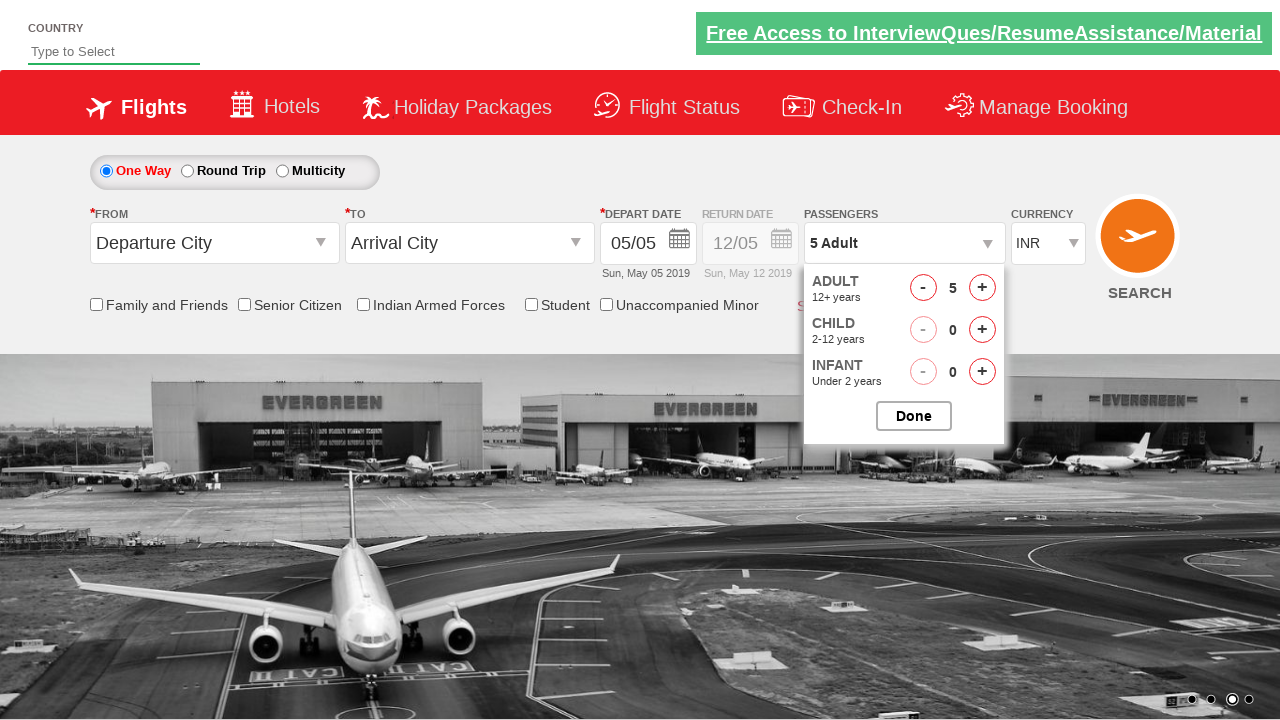

Closed the passenger dropdown at (914, 416) on #btnclosepaxoption
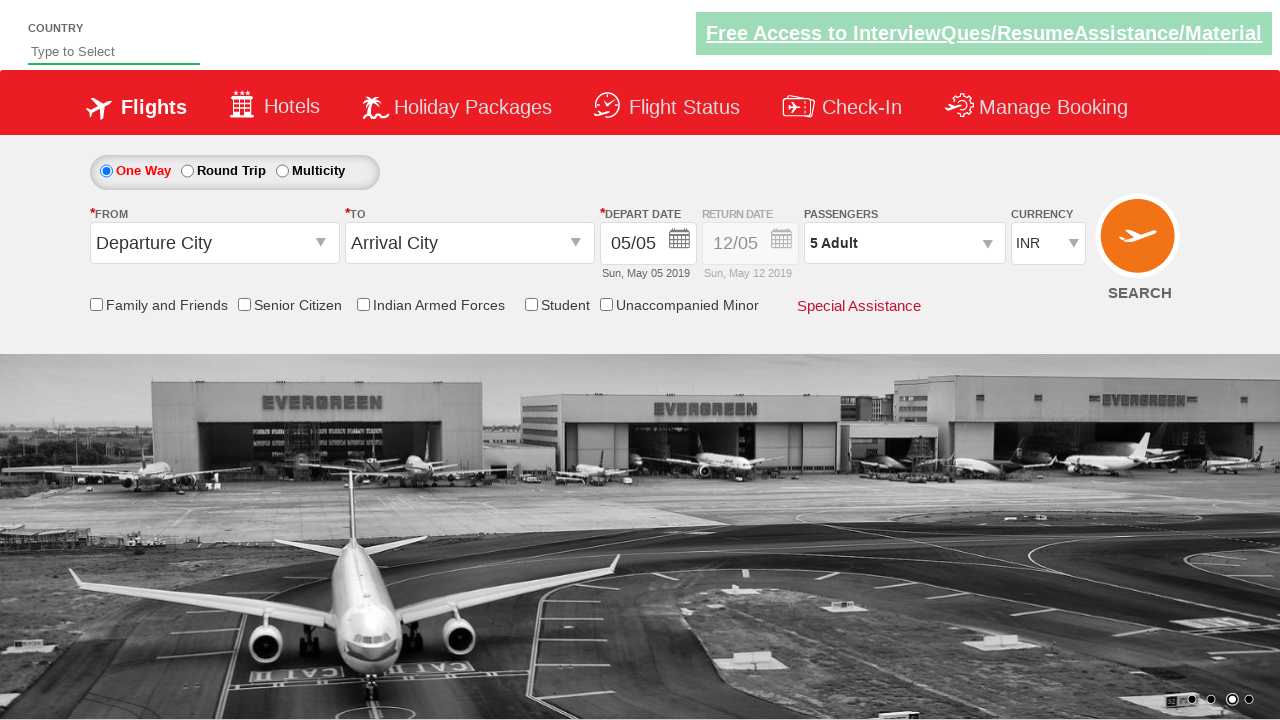

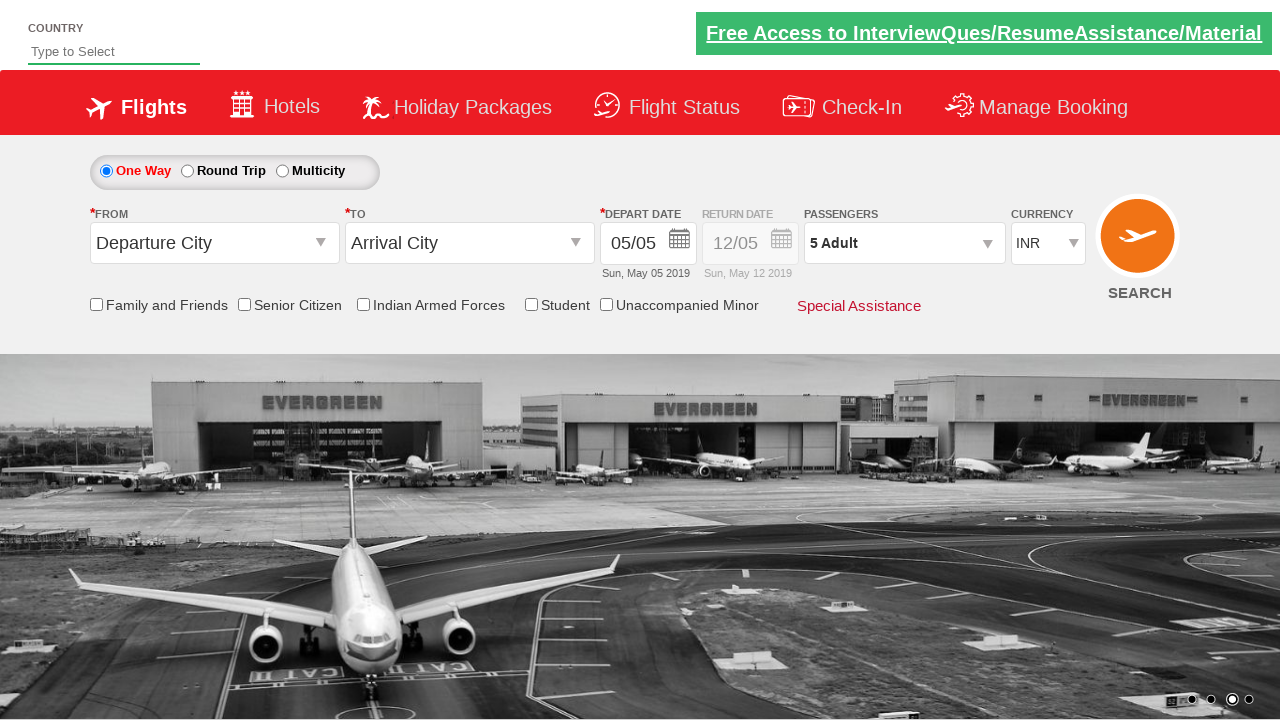